Tests JavaScript alert prompt functionality by triggering an alert, entering text, and accepting it

Starting URL: https://the-internet.herokuapp.com/javascript_alerts

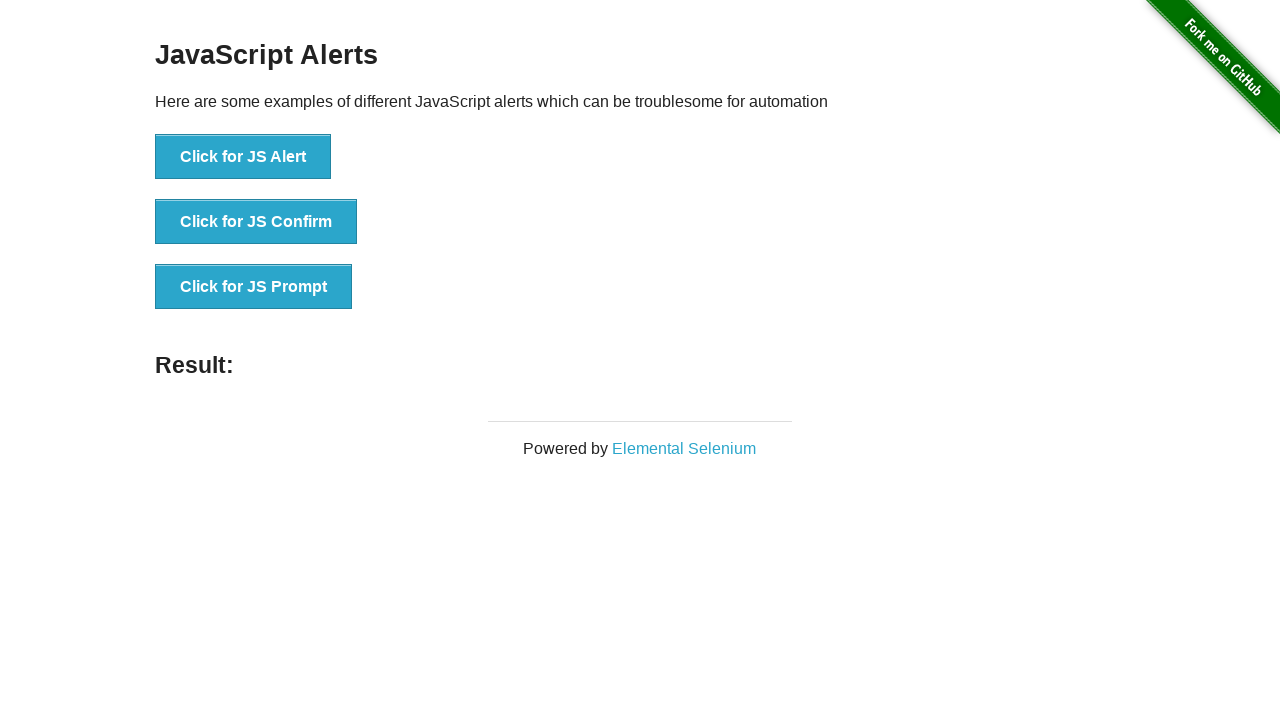

Clicked 'Click for JS Prompt' button to trigger JavaScript prompt at (254, 287) on xpath=//button[normalize-space()='Click for JS Prompt']
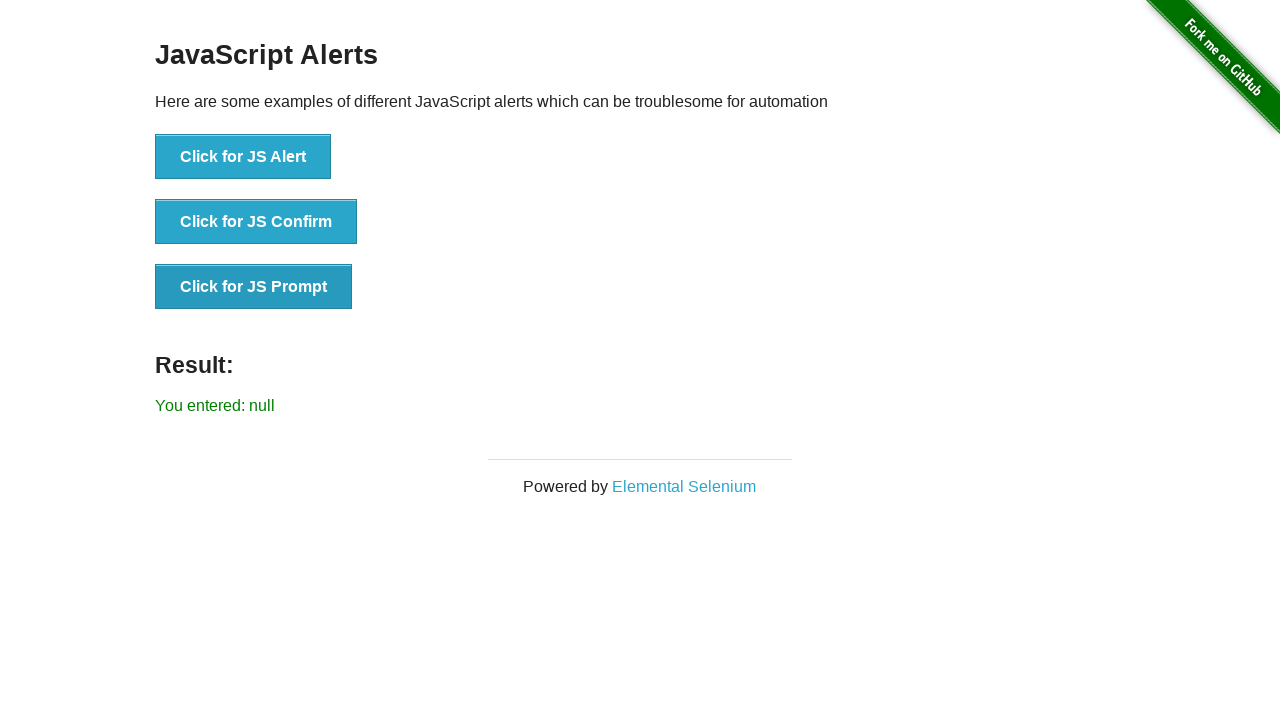

Set up dialog handler to accept prompt with 'welcome' text
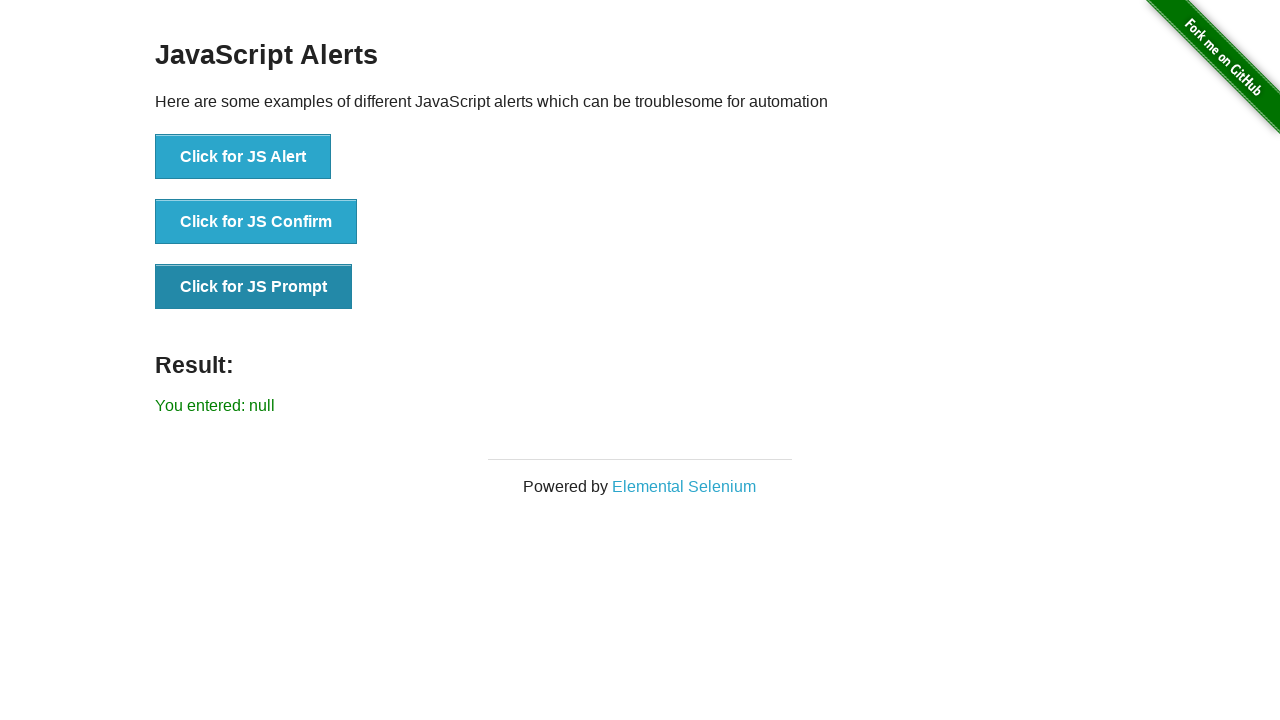

Clicked 'Click for JS Prompt' button again to trigger dialog and execute handler at (254, 287) on xpath=//button[normalize-space()='Click for JS Prompt']
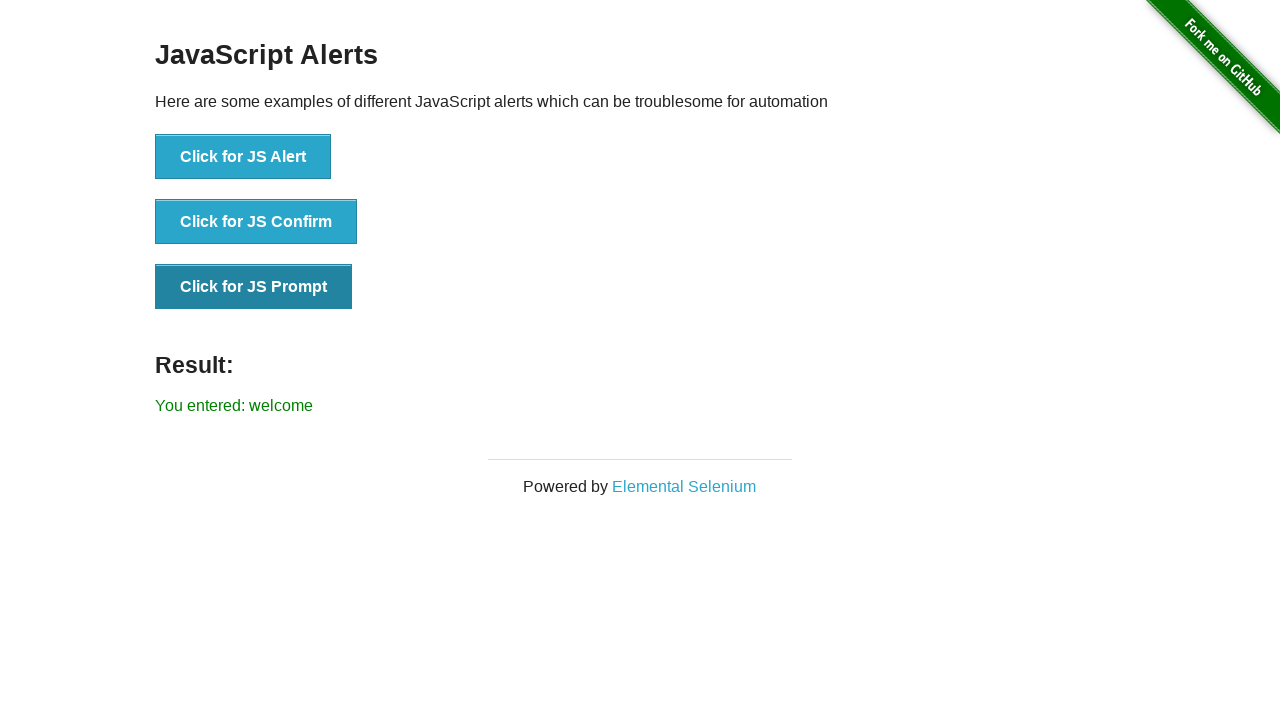

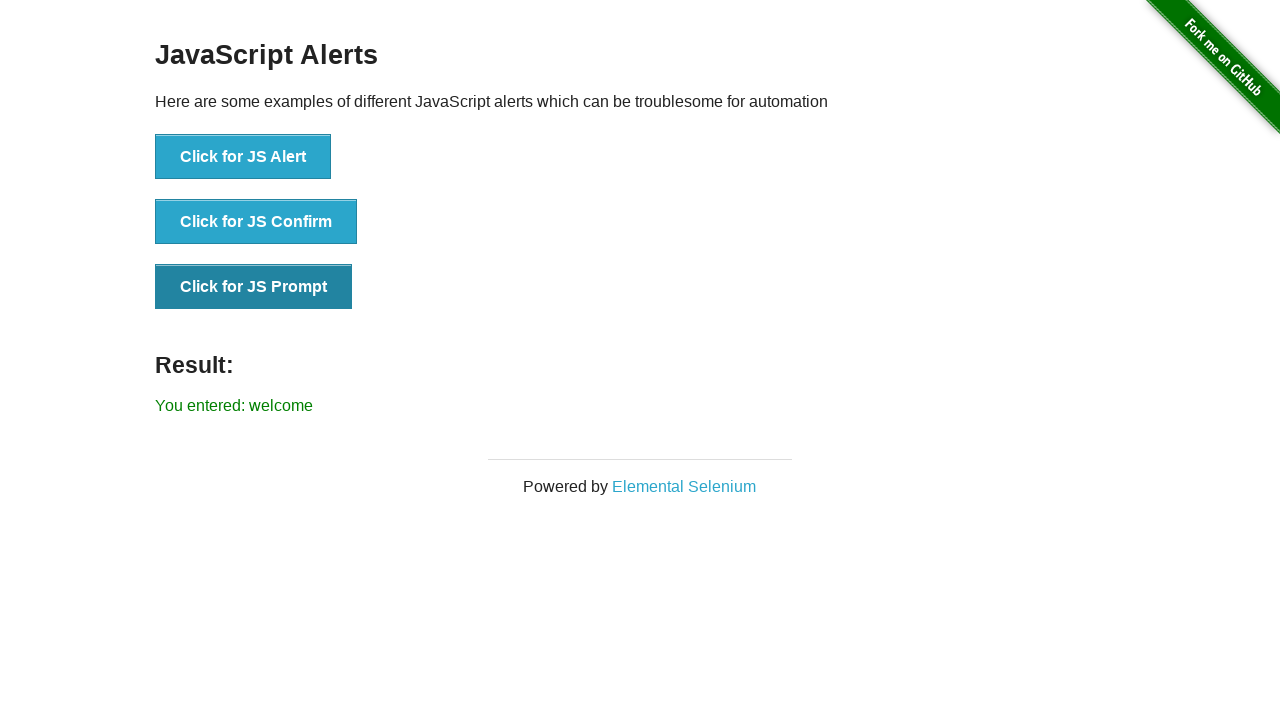